Tests the search functionality on Python.org by entering "pycon" in the search box and submitting the search form, then verifying results are returned.

Starting URL: http://www.python.org

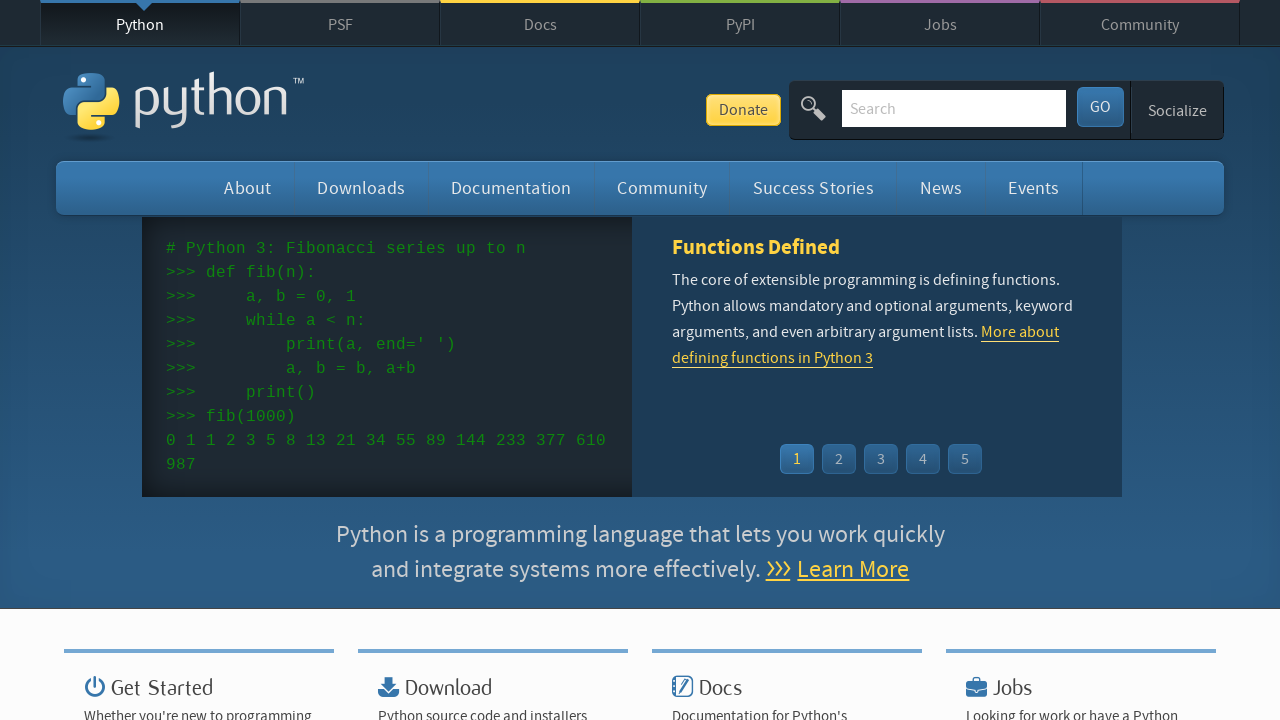

Verified page title contains 'Python'
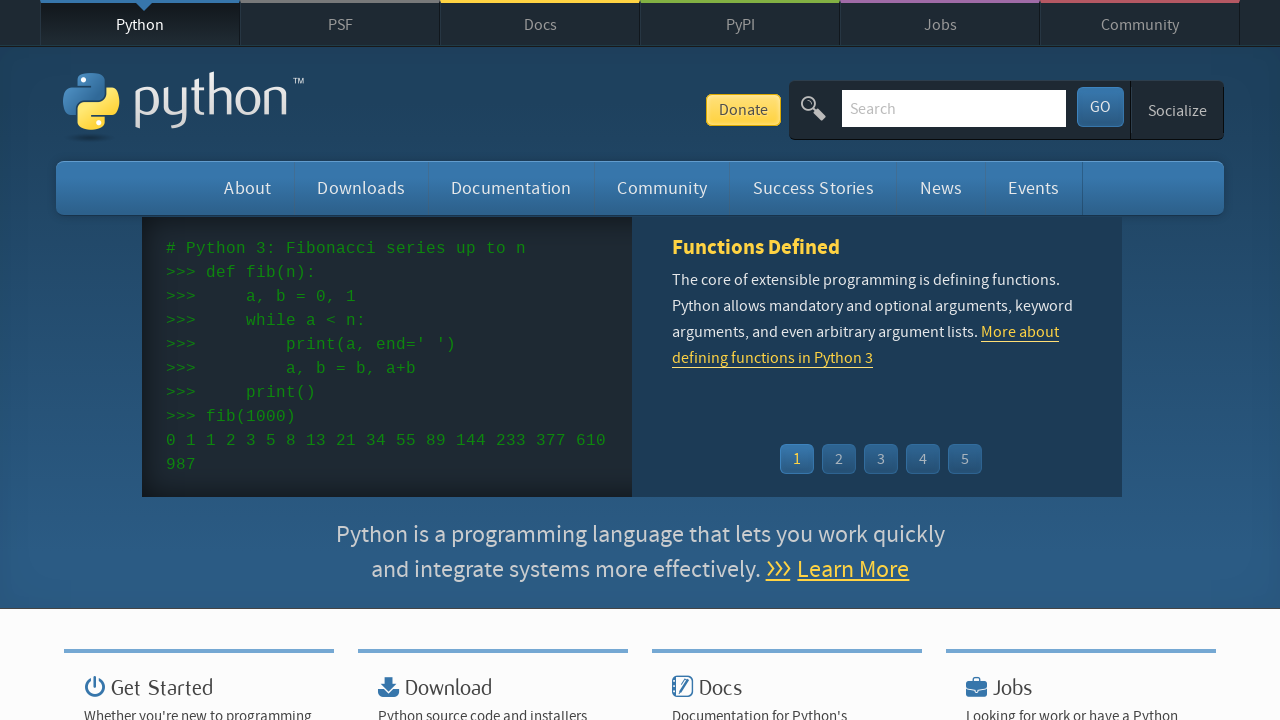

Filled search box with 'pycon' on input[name='q']
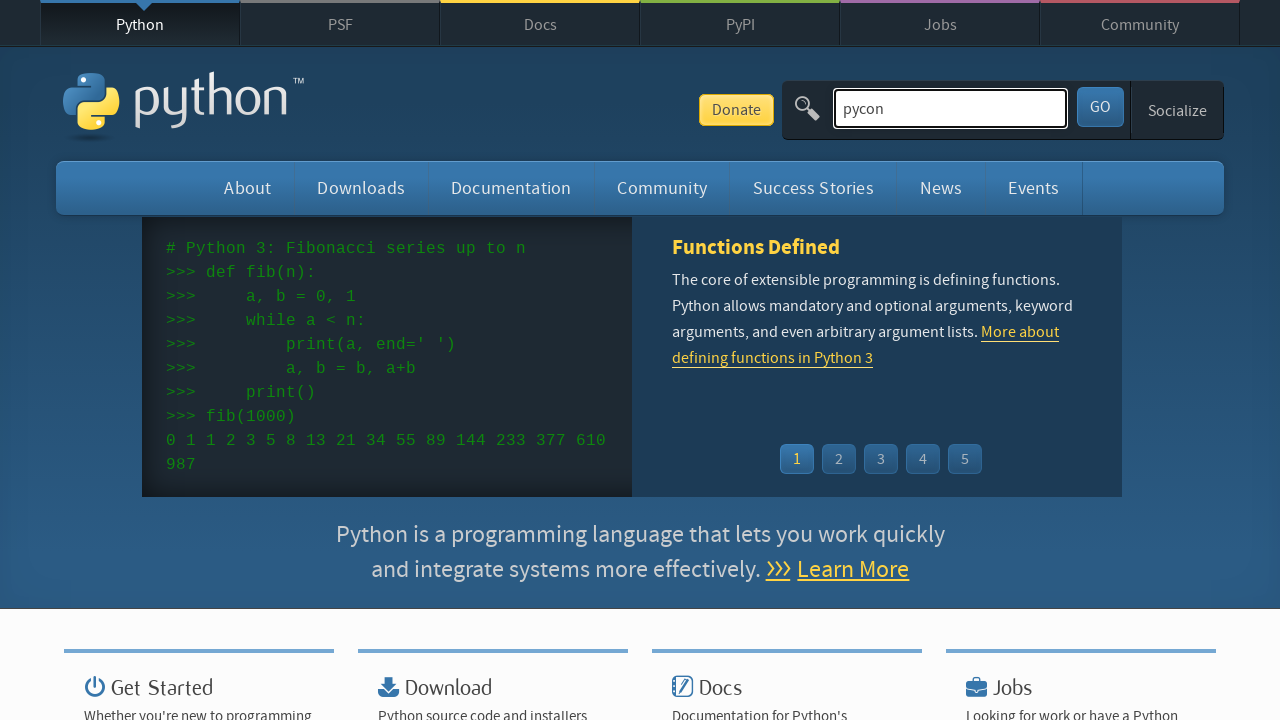

Submitted search form by pressing Enter on input[name='q']
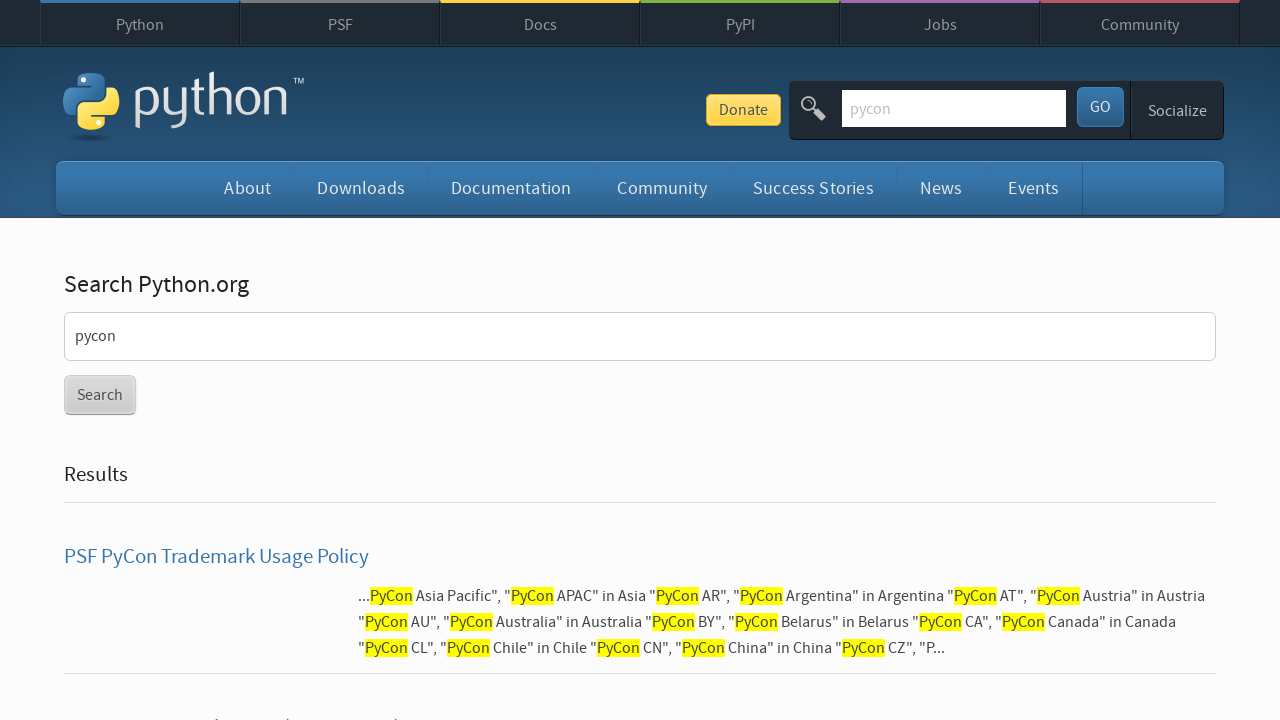

Waited for page to reach domcontentloaded state
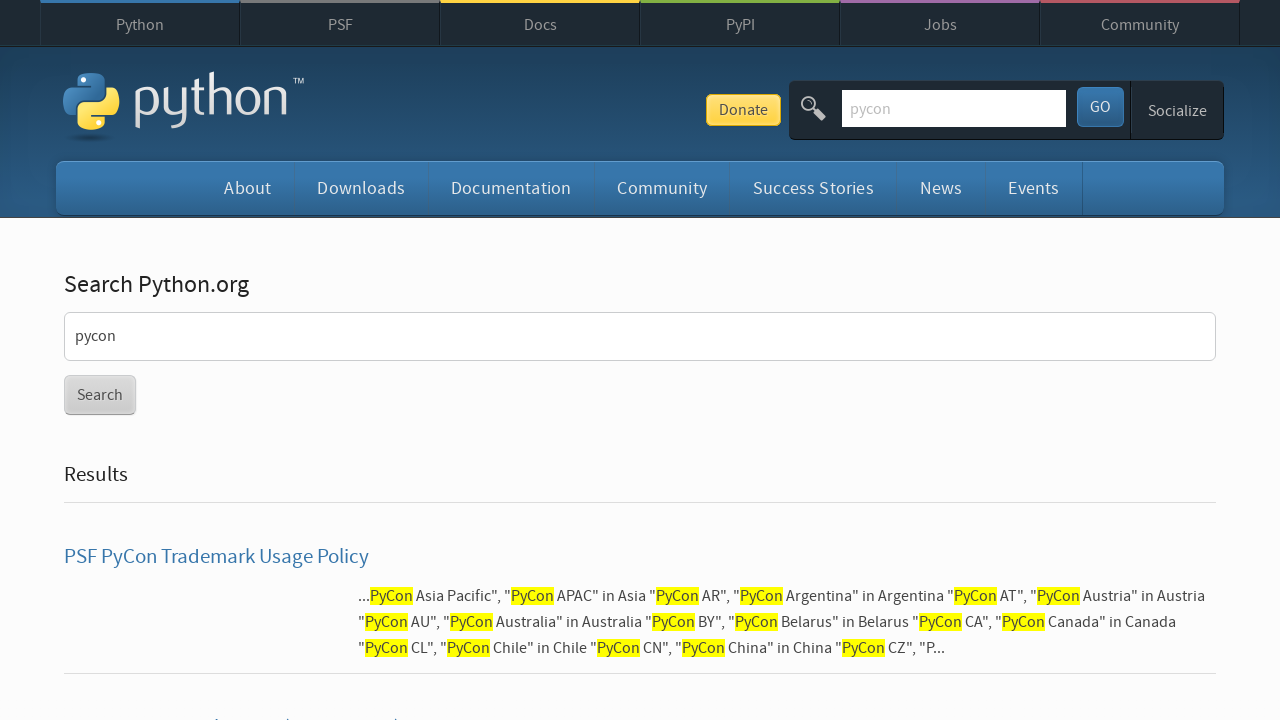

Verified search results were returned (no 'No results found' message)
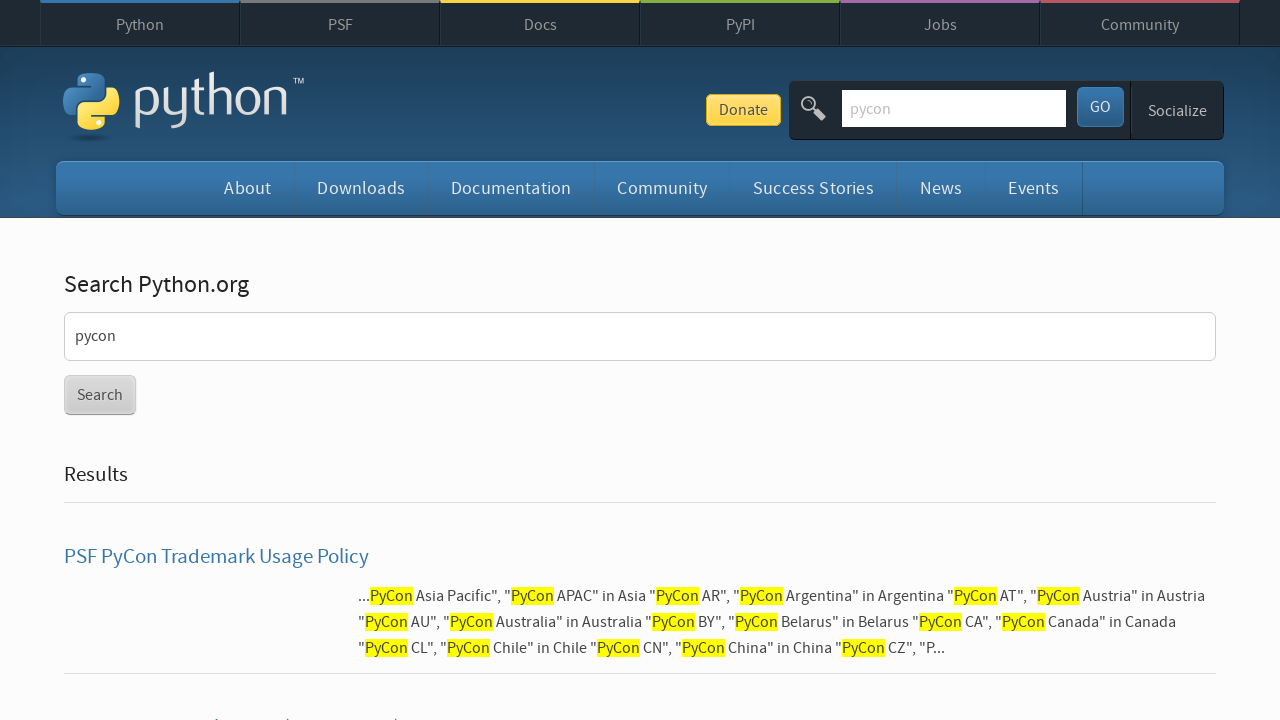

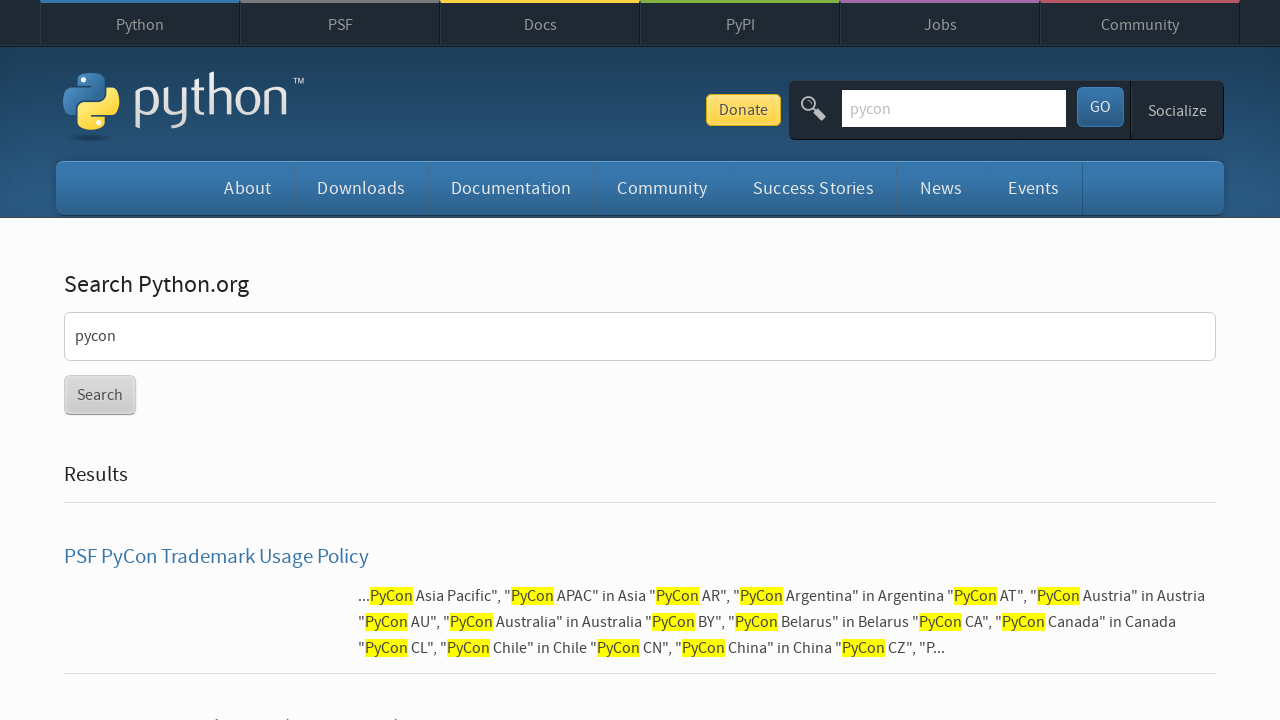